Automates playing the Invoker game by selecting classic mode, starting without Steam login, and performing spell combinations based on which spells appear

Starting URL: https://www.invokergame.com/

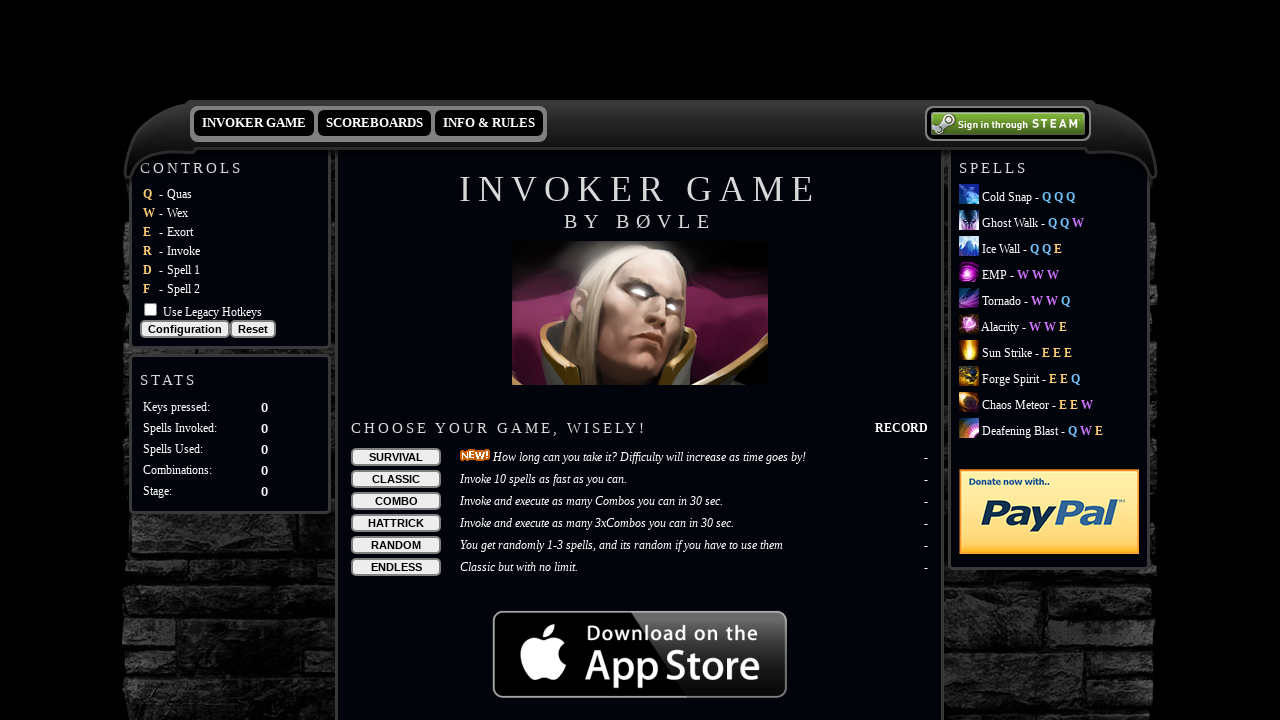

Clicked on classic mode button at (396, 479) on xpath=//*[@id="GameMenu"]/div/table/tbody/tr[3]/td[1]/input
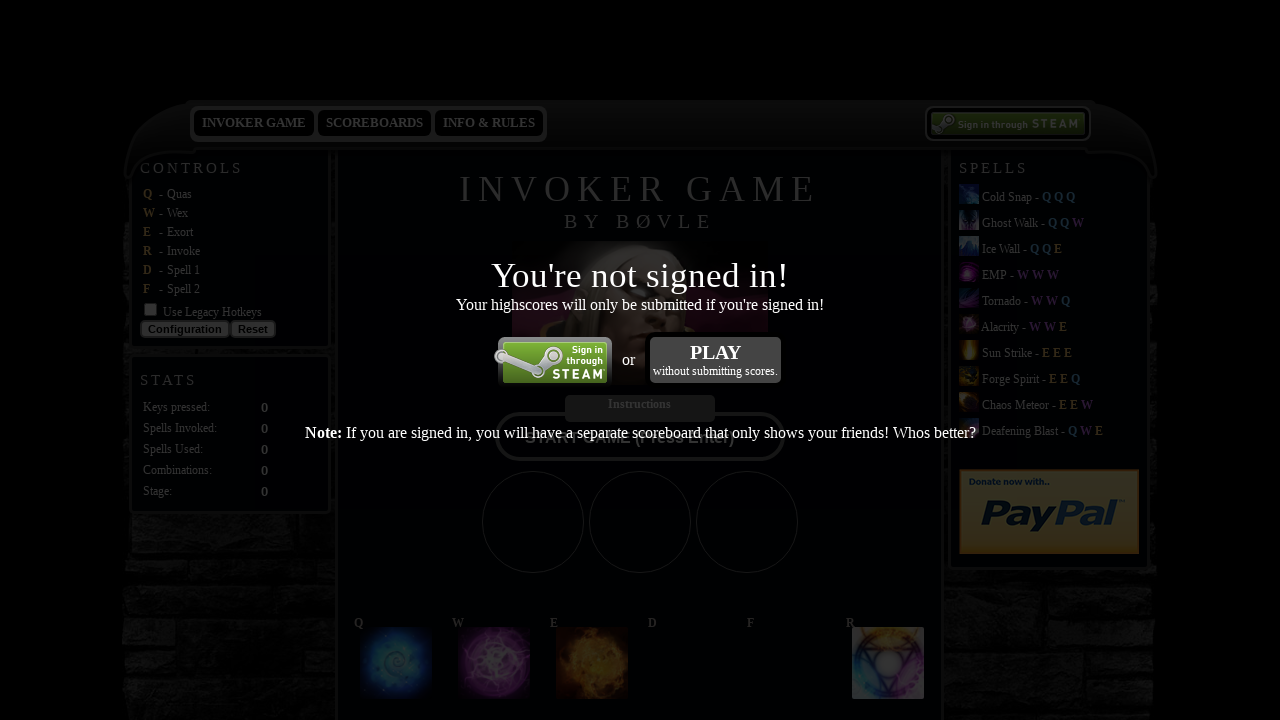

Waited 500ms before clicking login option
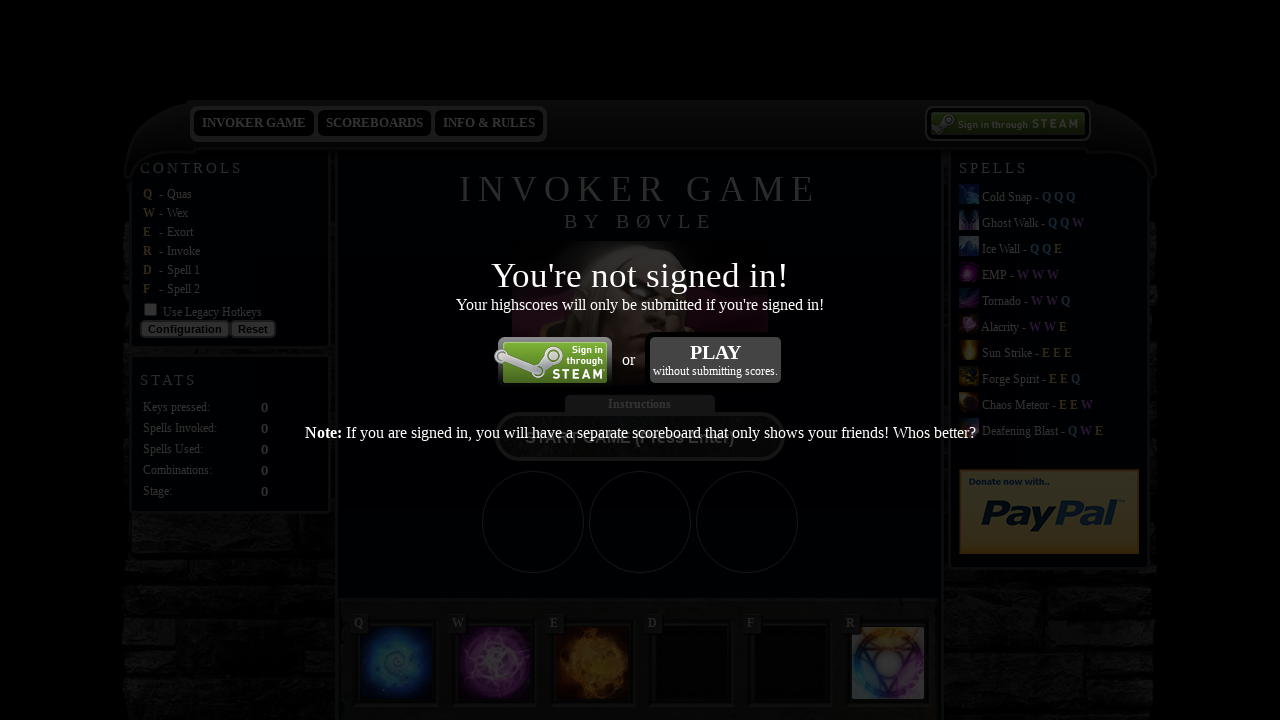

Clicked on 'without steam' login option at (716, 352) on xpath=//*[@id="LoginNotification"]/div/table/tbody/tr/td[3]/a/span[1]/sub
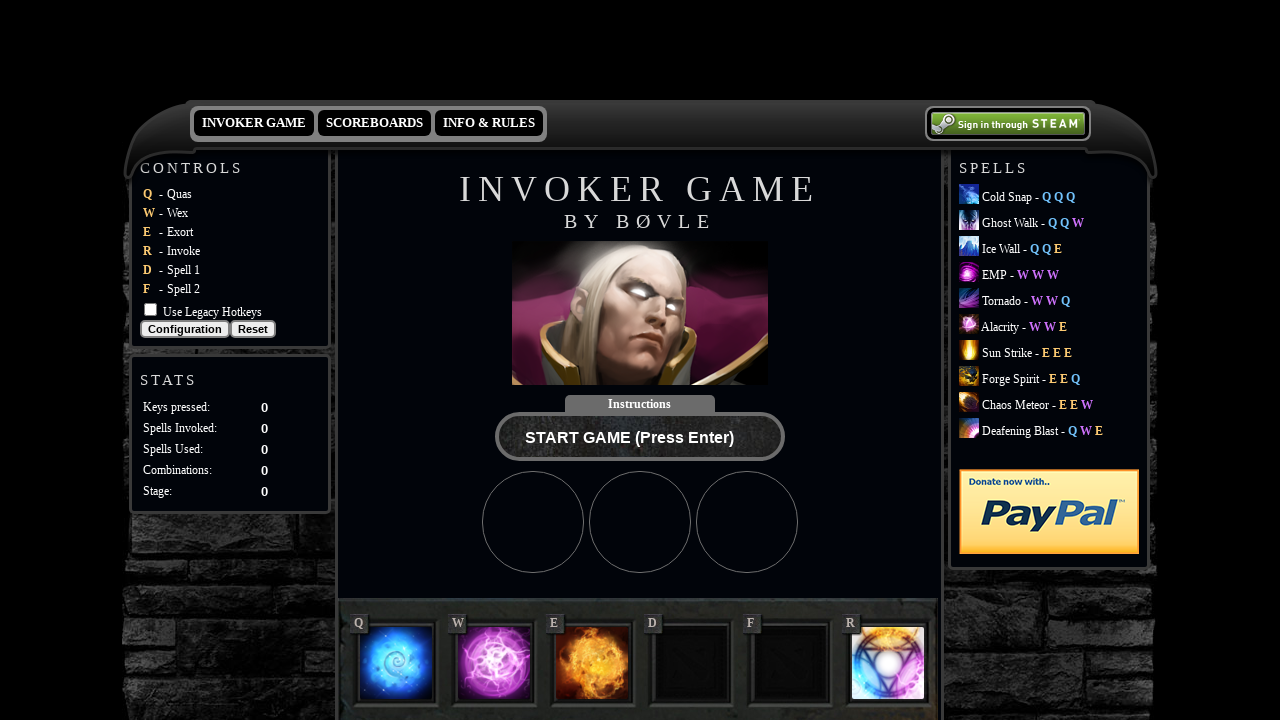

Waited 1000ms for game interface to load
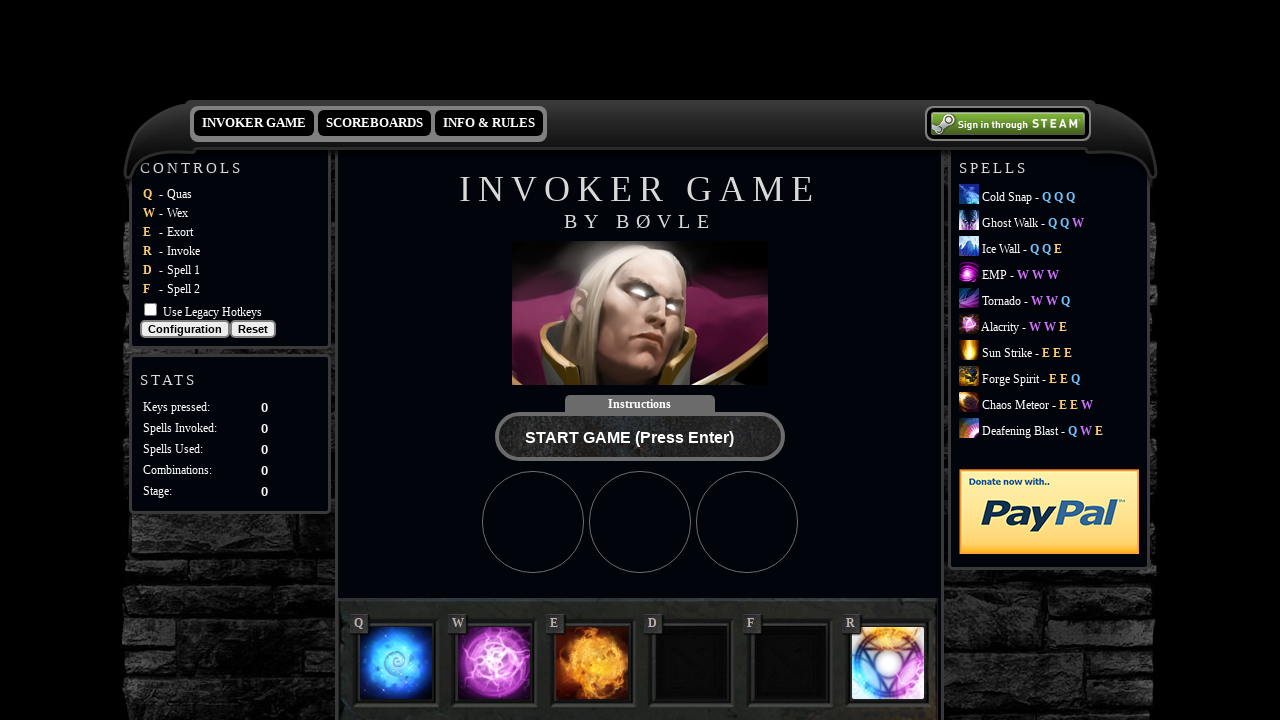

Clicked to start the game at (629, 438) on xpath=//*[@id="GameInterface"]/div[1]/nobr/table/tbody/tr/td/input
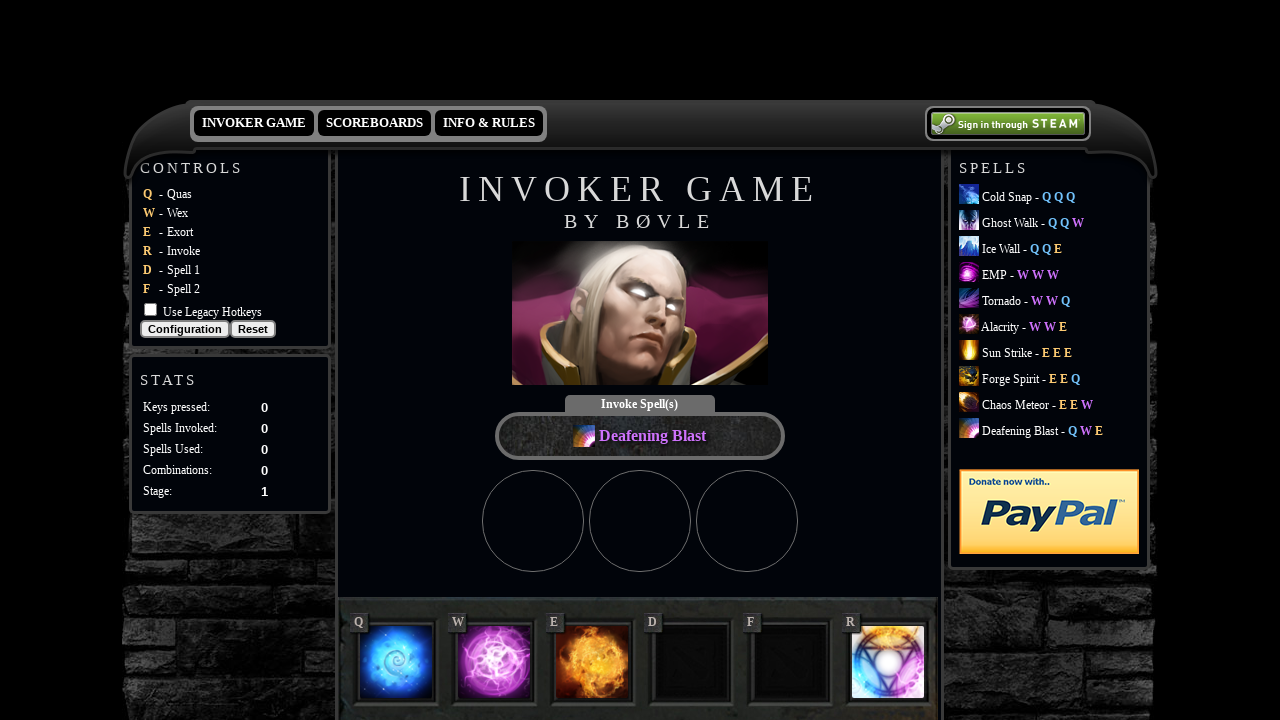

Round 1: Detected Spell_9, executed combo 'qwer'
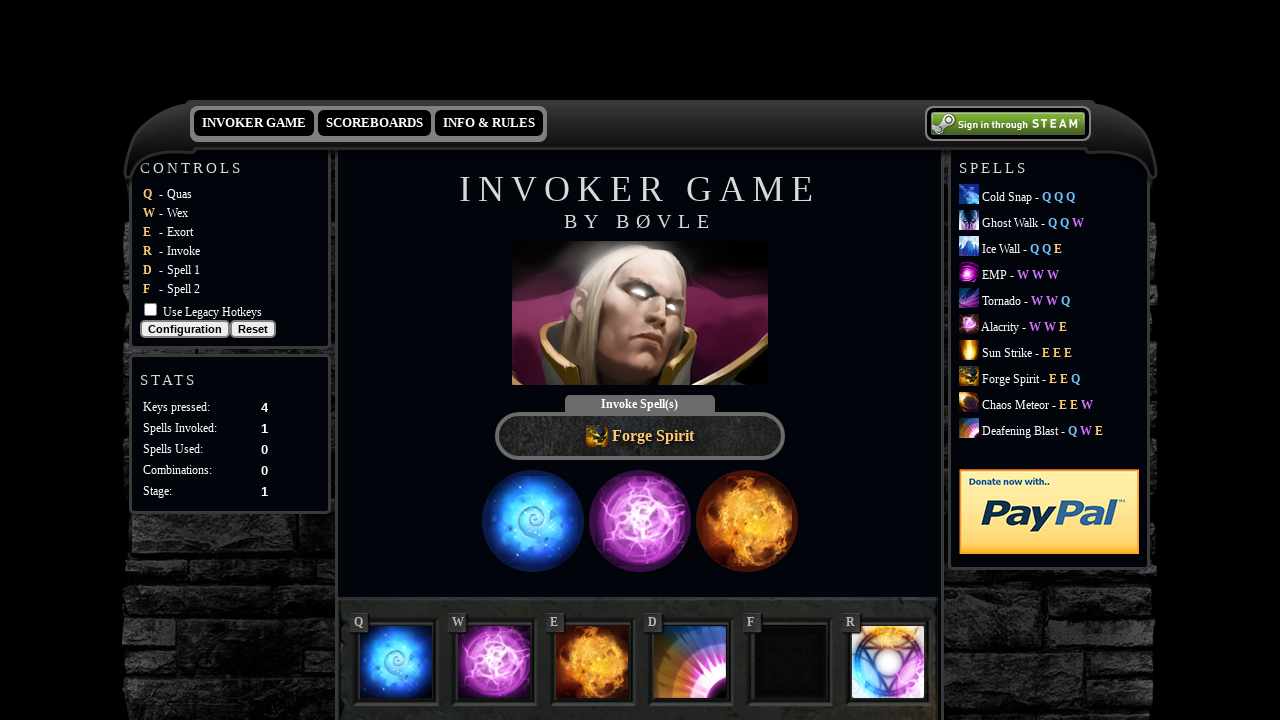

Round 2: Detected Spell_7, executed combo 'eeqr'
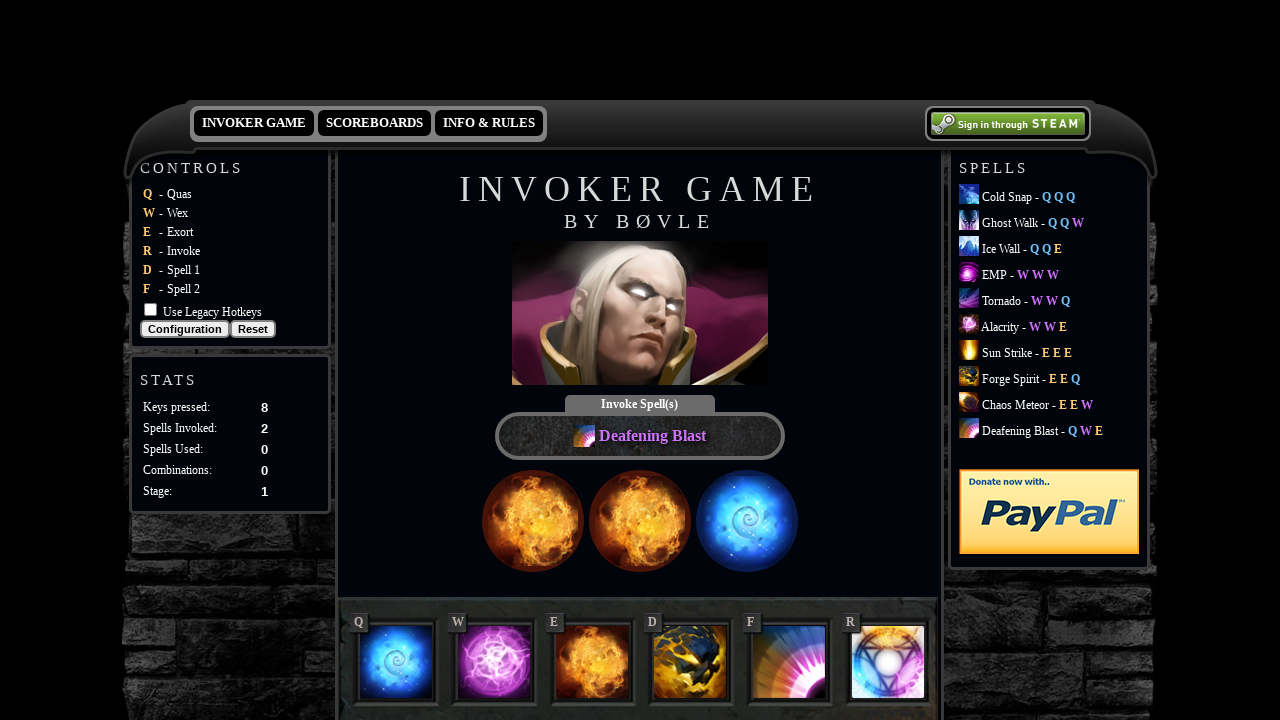

Round 3: Detected Spell_9, executed combo 'qwer'
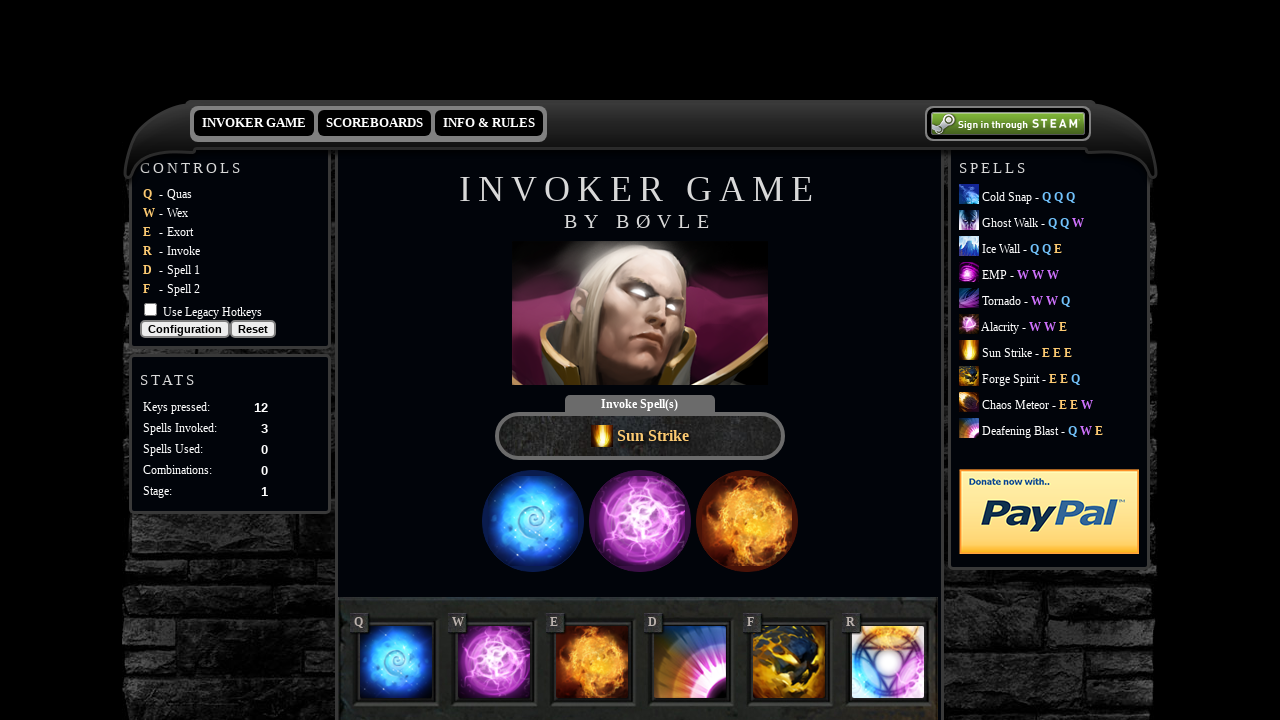

Round 4: Detected Spell_6, executed combo 'eeer'
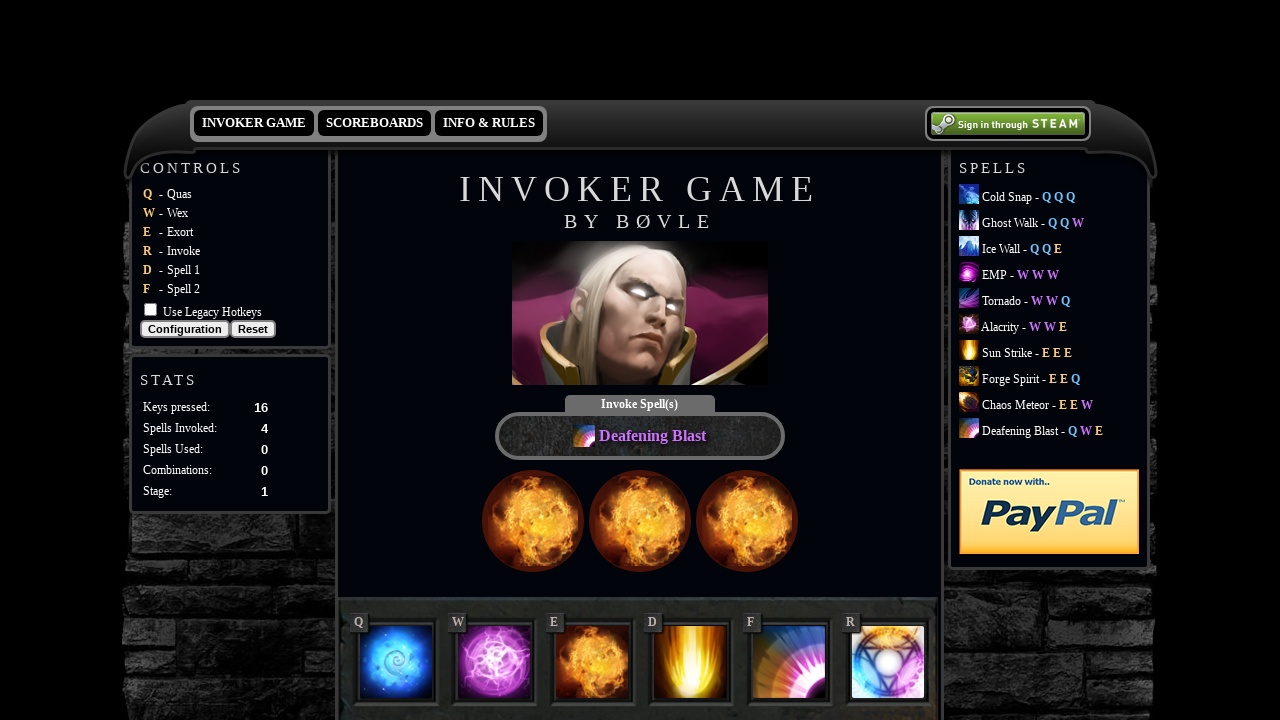

Round 5: Detected Spell_9, executed combo 'qwer'
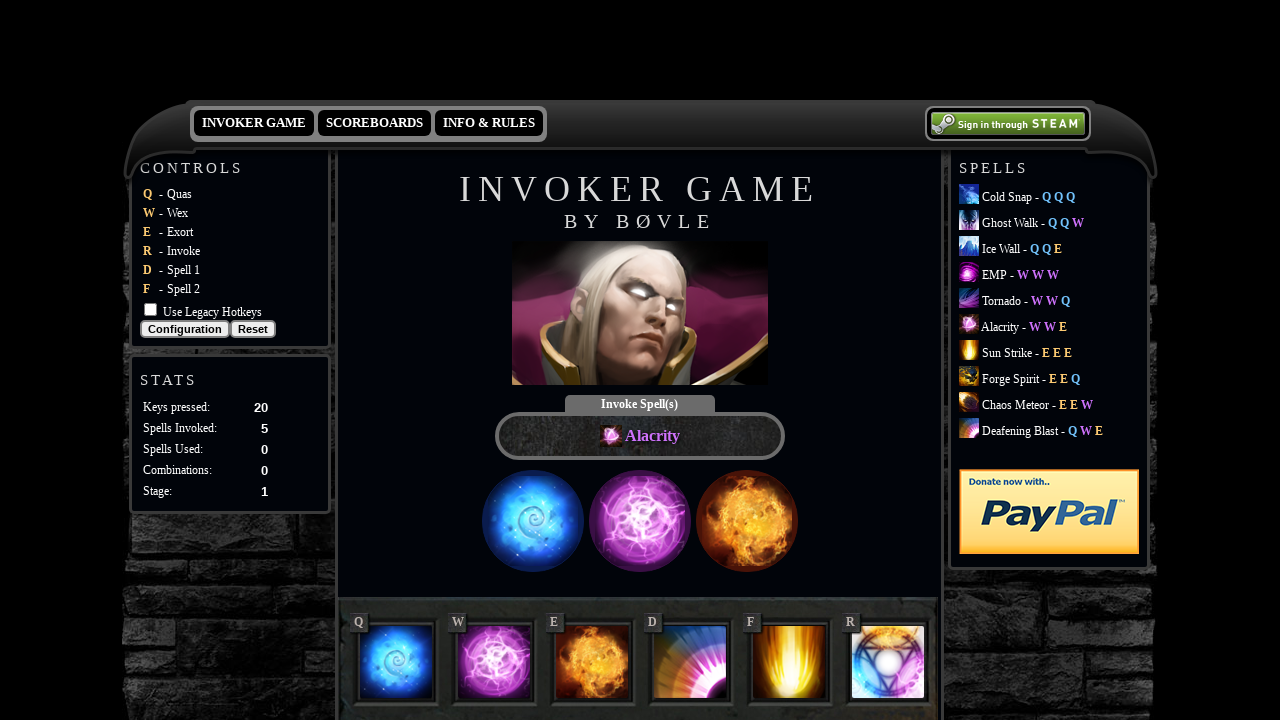

Round 6: Detected Spell_5, executed combo 'wwer'
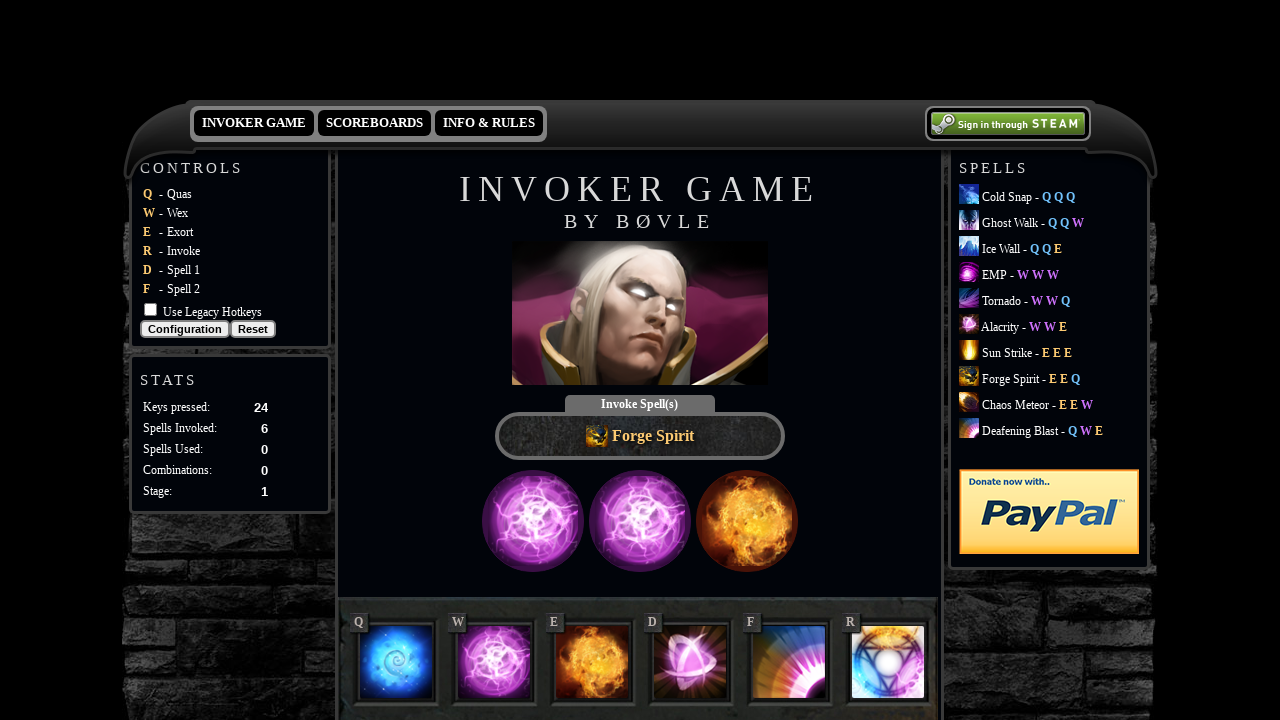

Round 7: Detected Spell_7, executed combo 'eeqr'
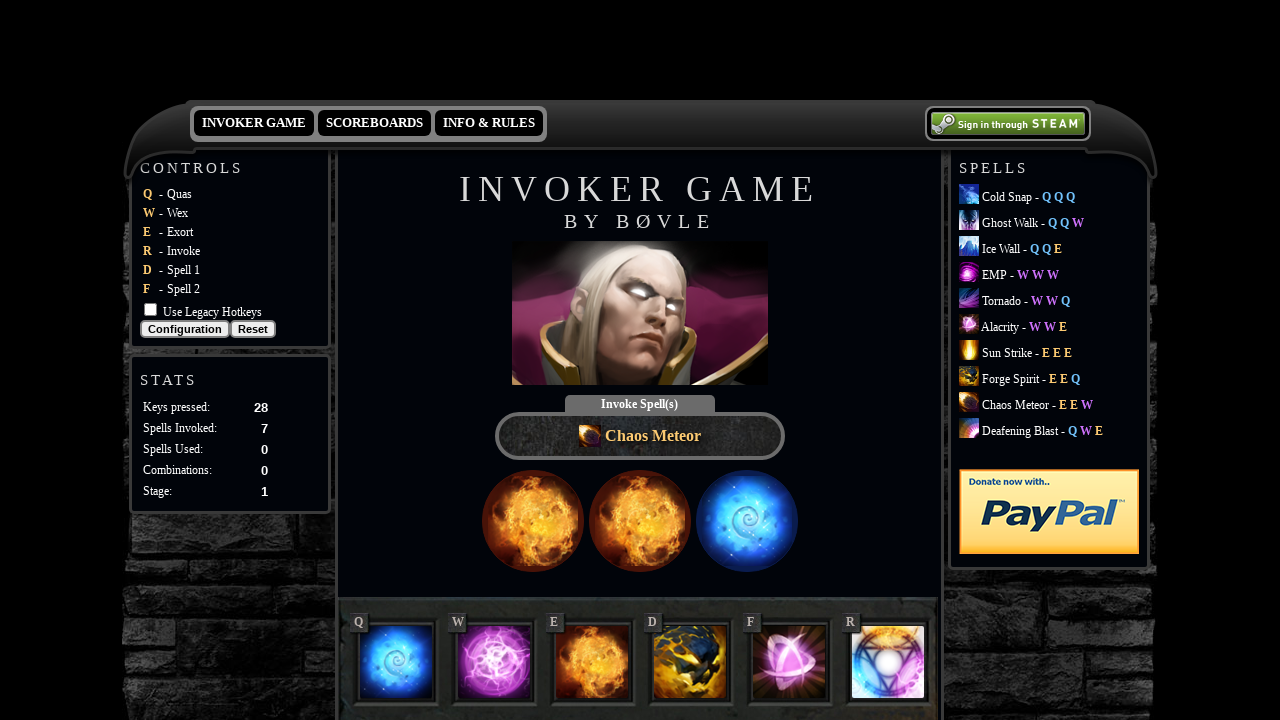

Round 8: Detected Spell_8, executed combo 'eewr'
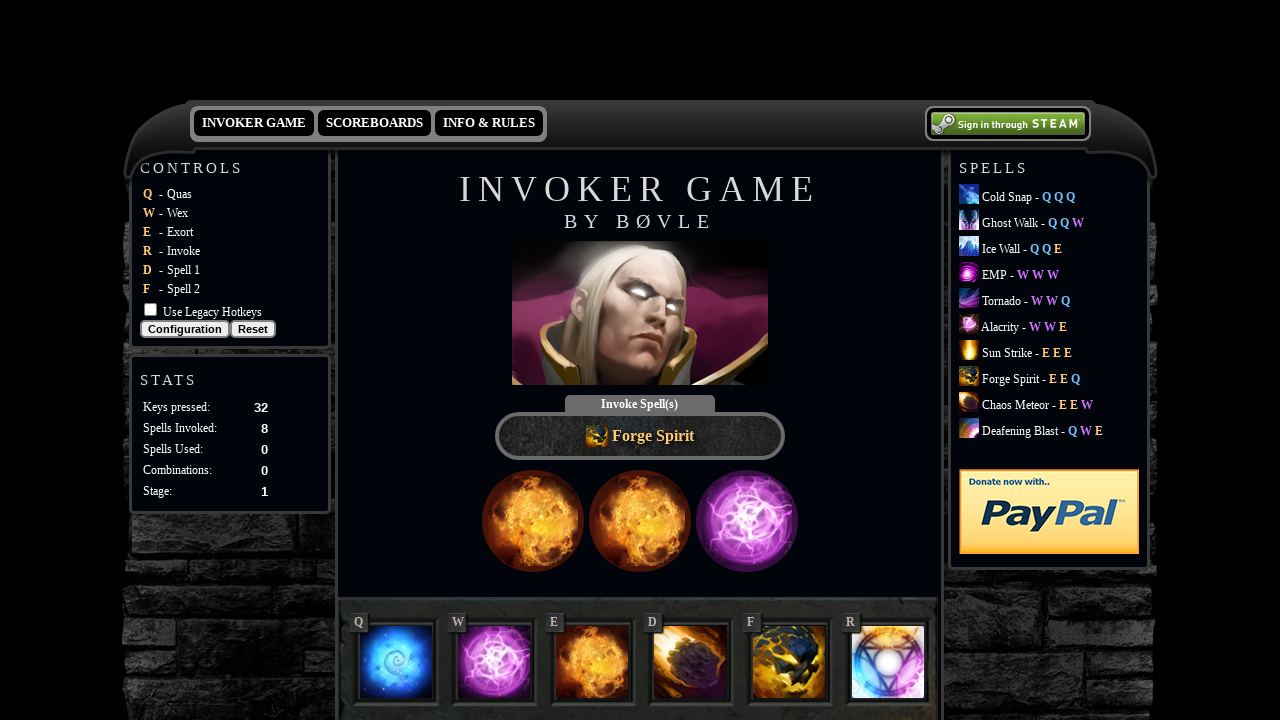

Round 9: Detected Spell_7, executed combo 'eeqr'
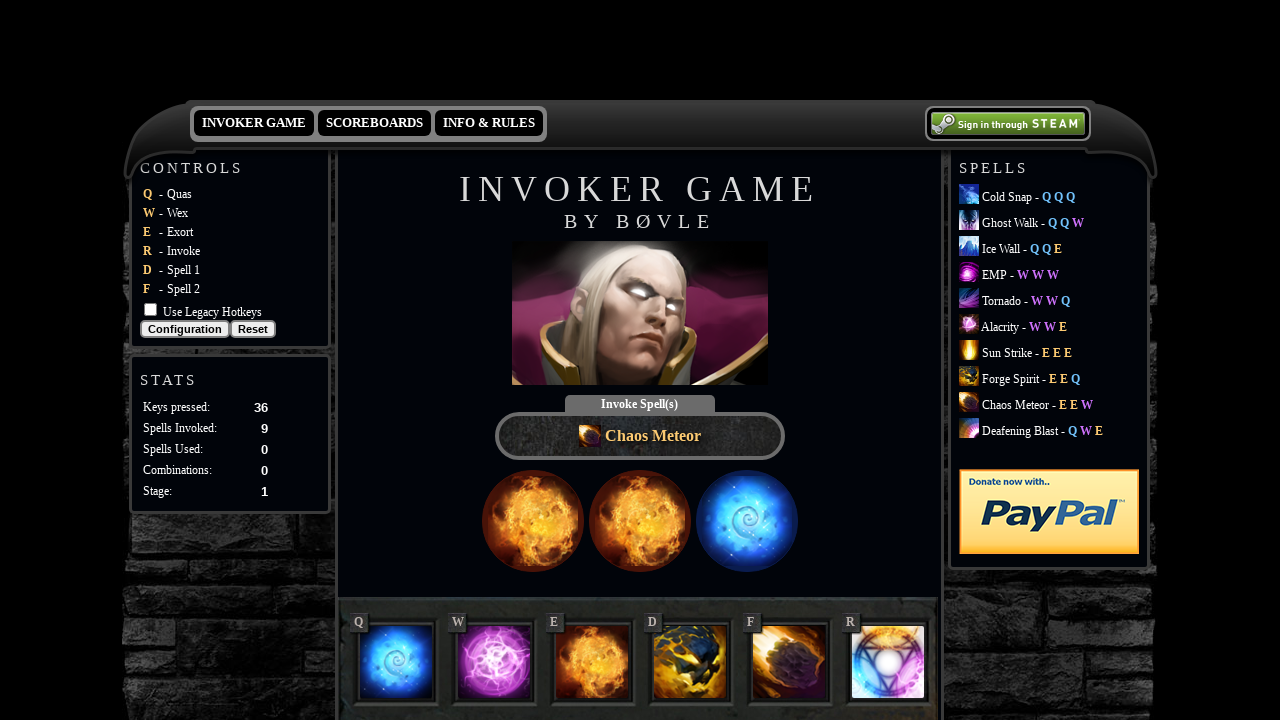

Round 10: Detected Spell_8, executed combo 'eewr'
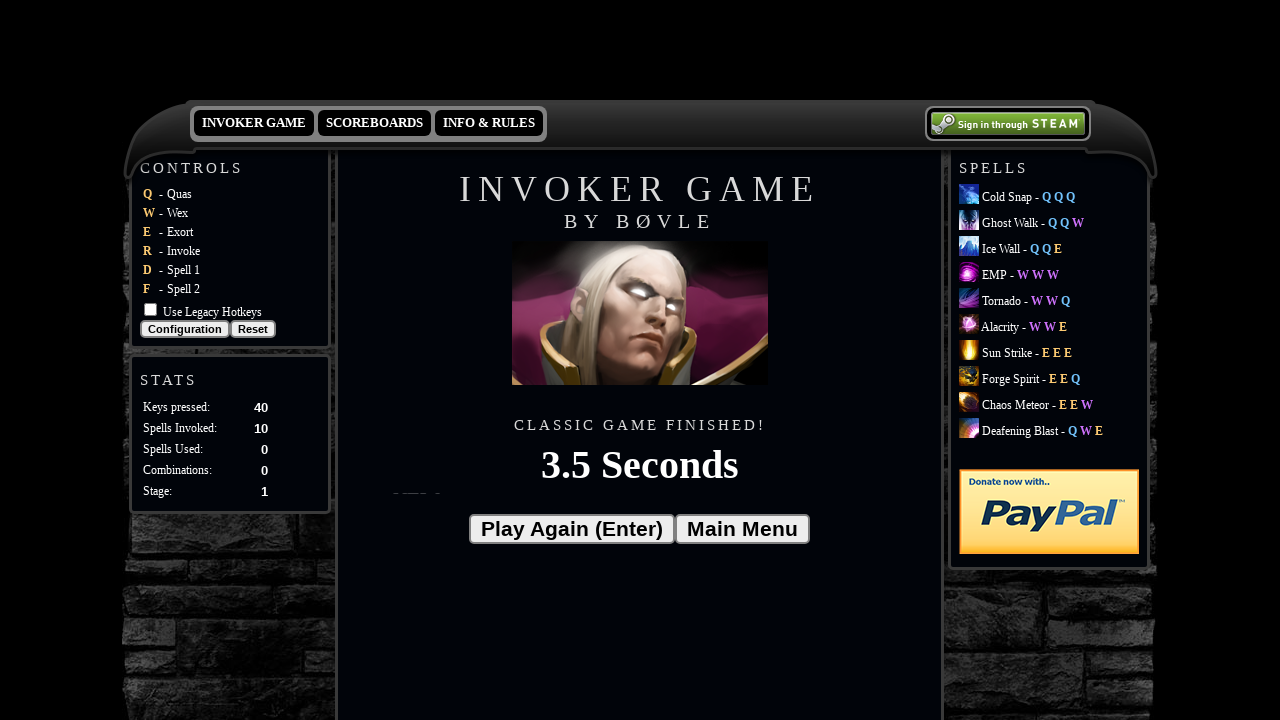

Game completed and results displayed
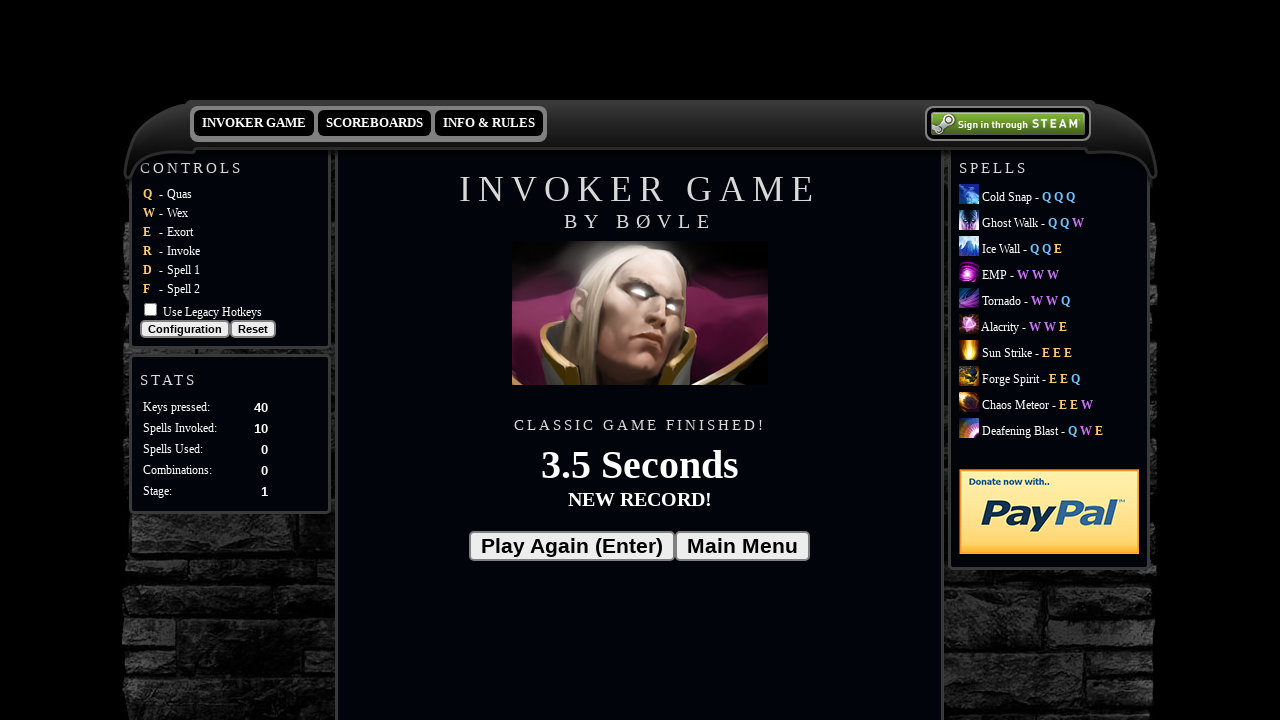

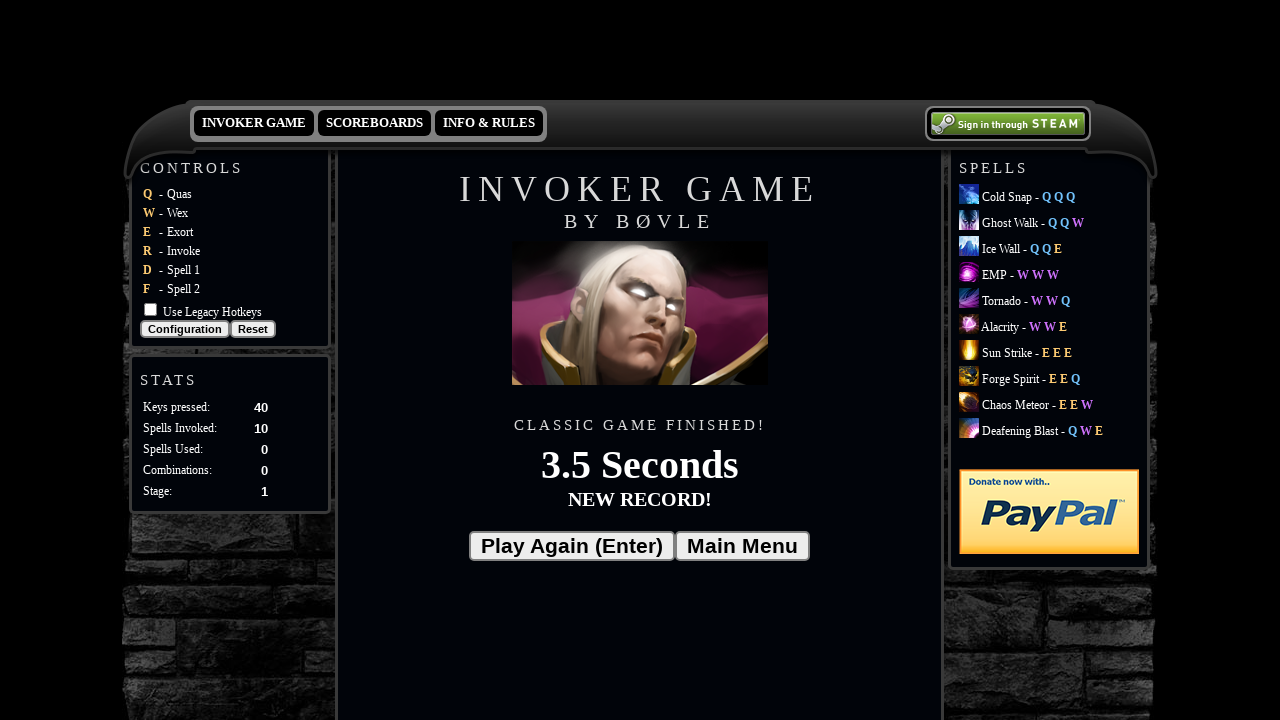